Tests JavaScript prompt alert handling by clicking a button to trigger a prompt, entering text into the alert, accepting it, and verifying the result text is displayed on the page.

Starting URL: https://the-internet.herokuapp.com/javascript_alerts

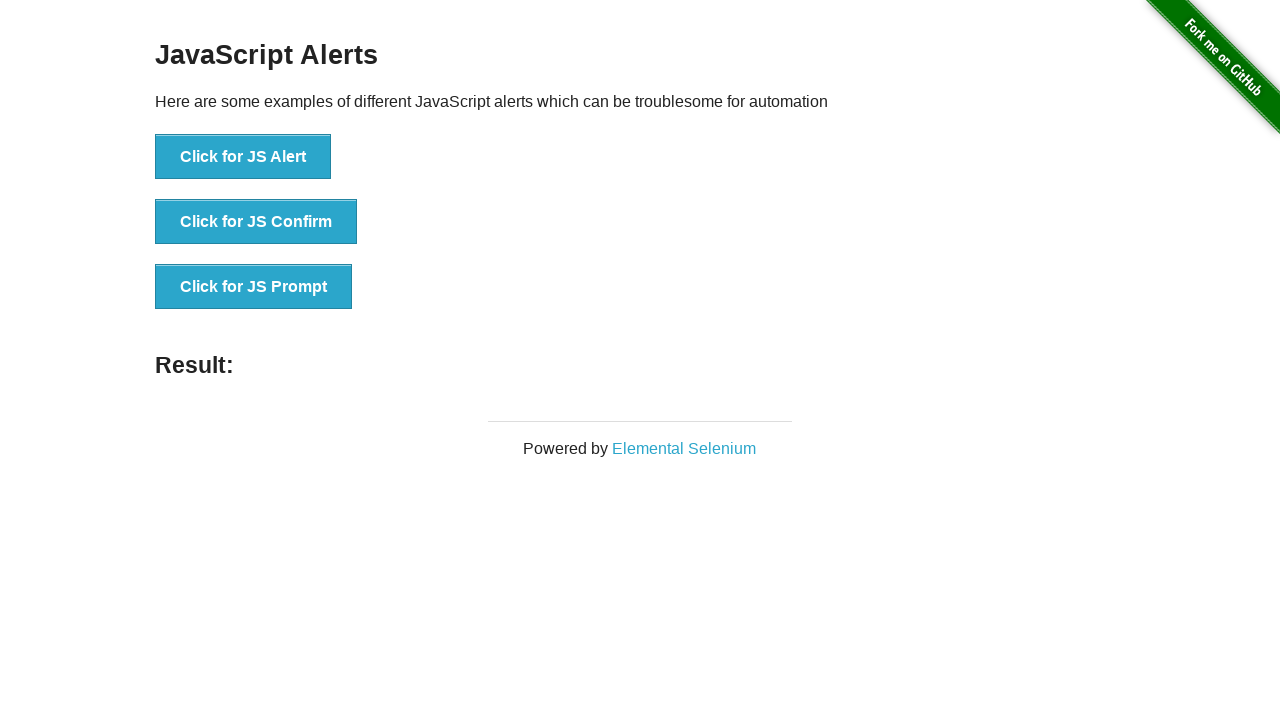

Set up dialog handler to accept prompt with text 'hh'
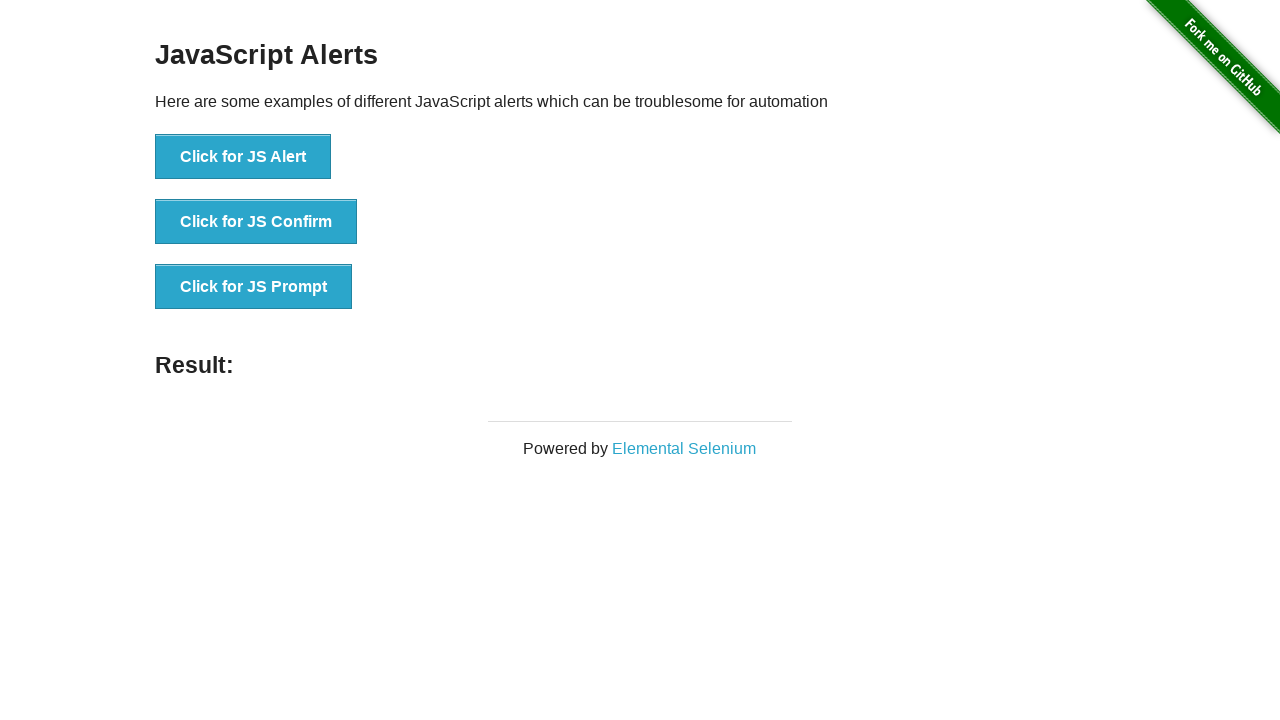

Clicked button to trigger JavaScript prompt alert at (254, 287) on xpath=//button[normalize-space()='Click for JS Prompt']
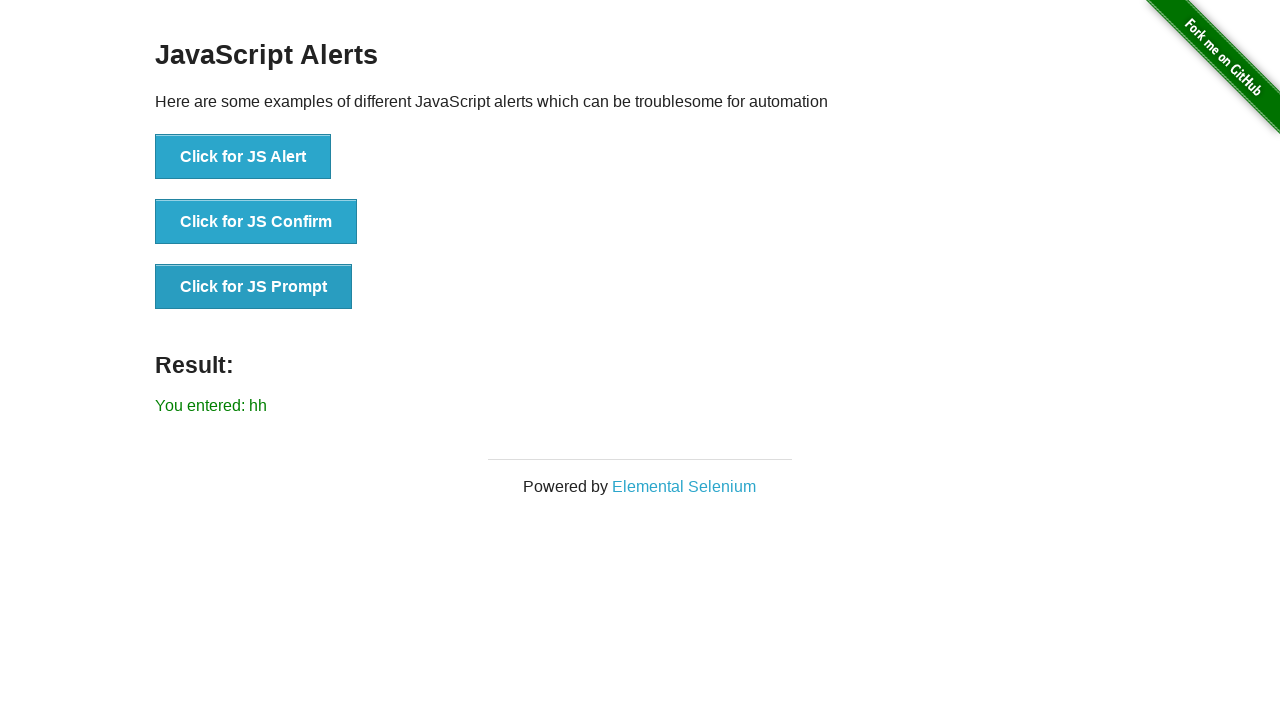

Result element loaded after prompt was accepted
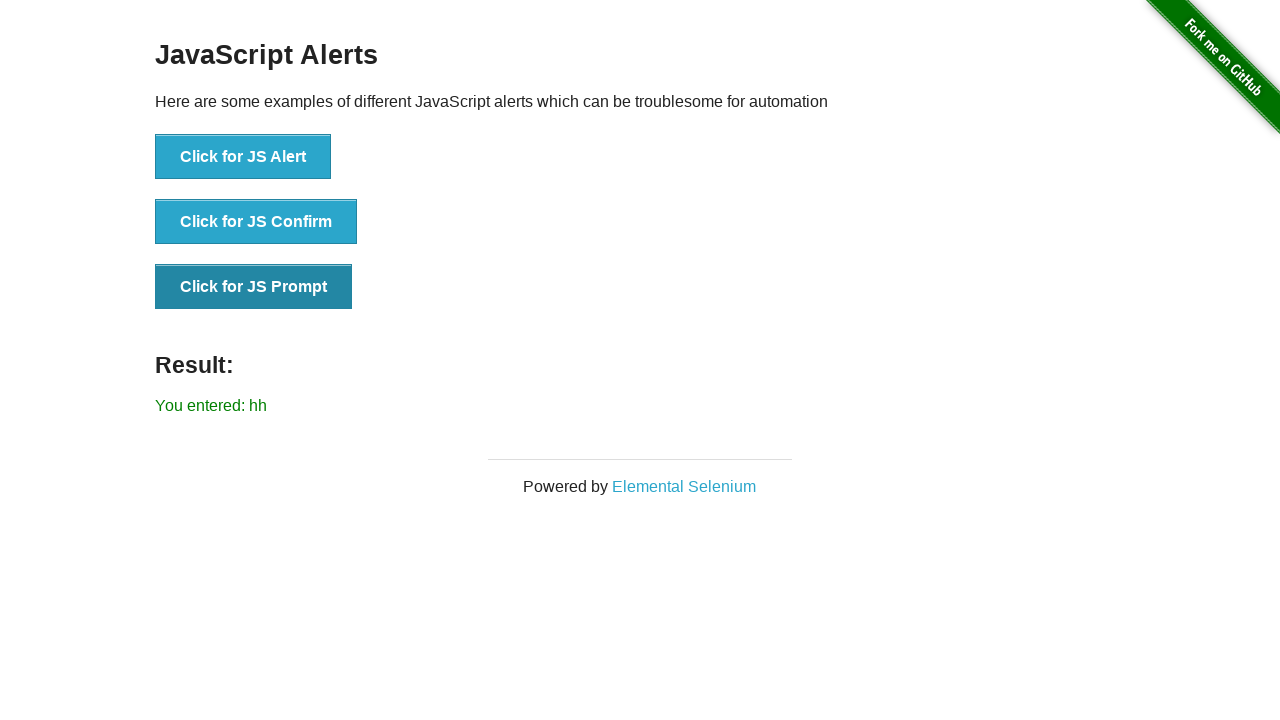

Retrieved result text: You entered: hh
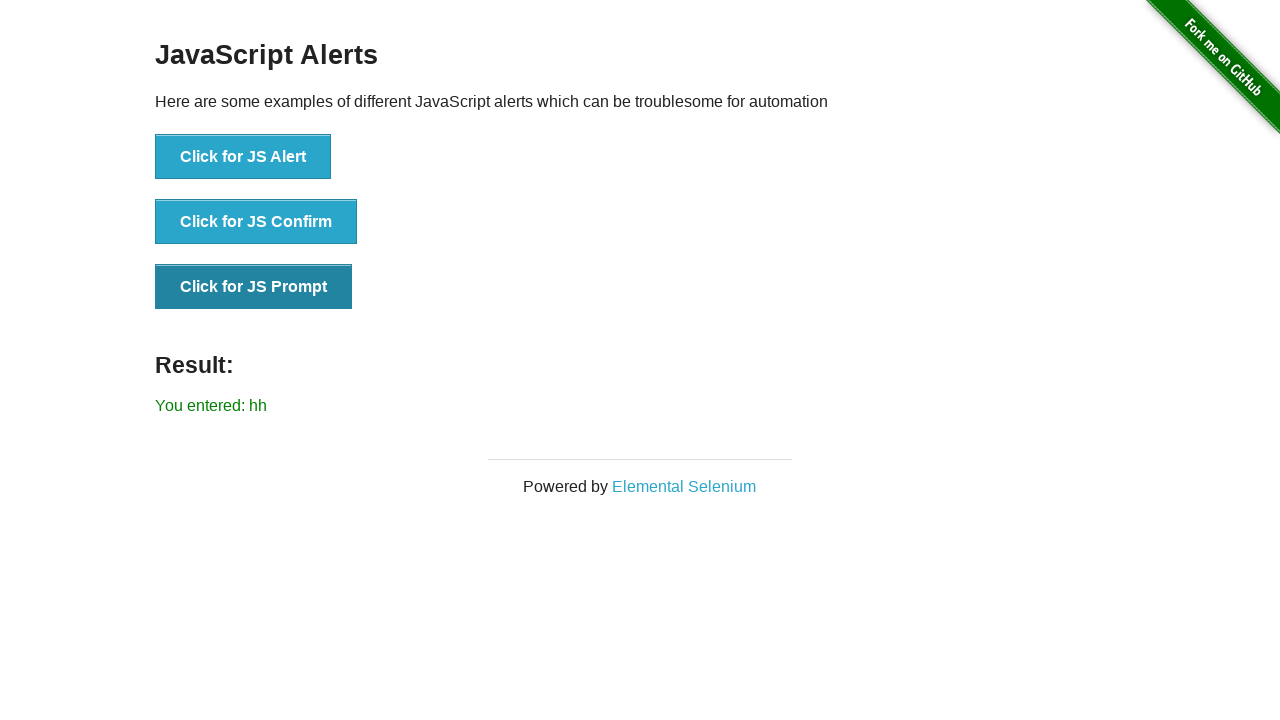

Verified that entered text 'hh' is present in result
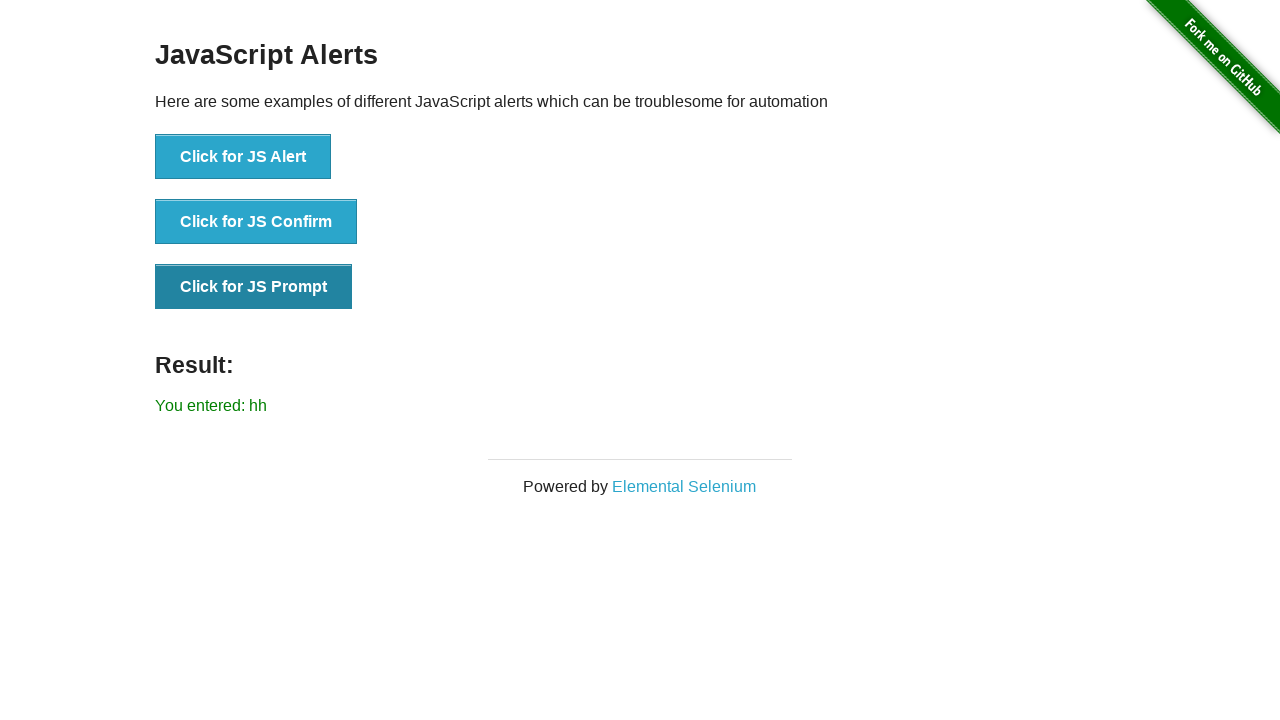

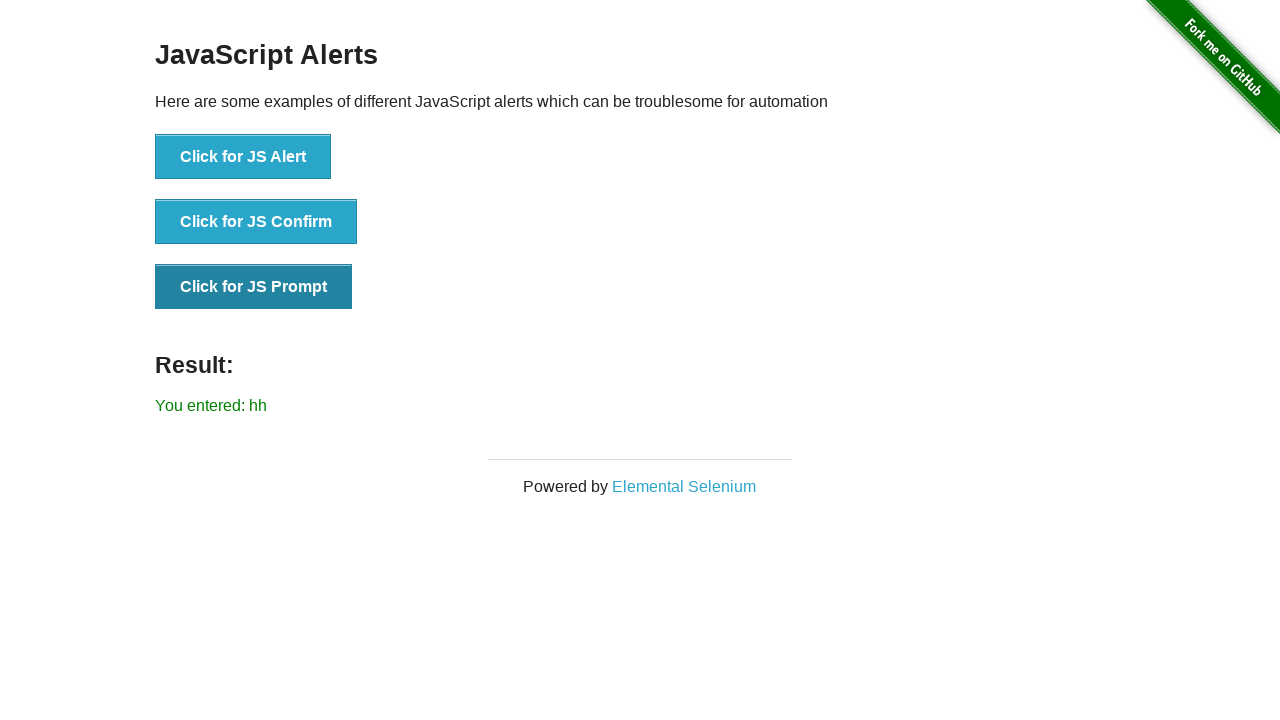